Tests mouse hover functionality by moving the cursor to a "Blogs" menu element on a test website, which typically triggers a dropdown or hover effect.

Starting URL: http://omayo.blogspot.com/

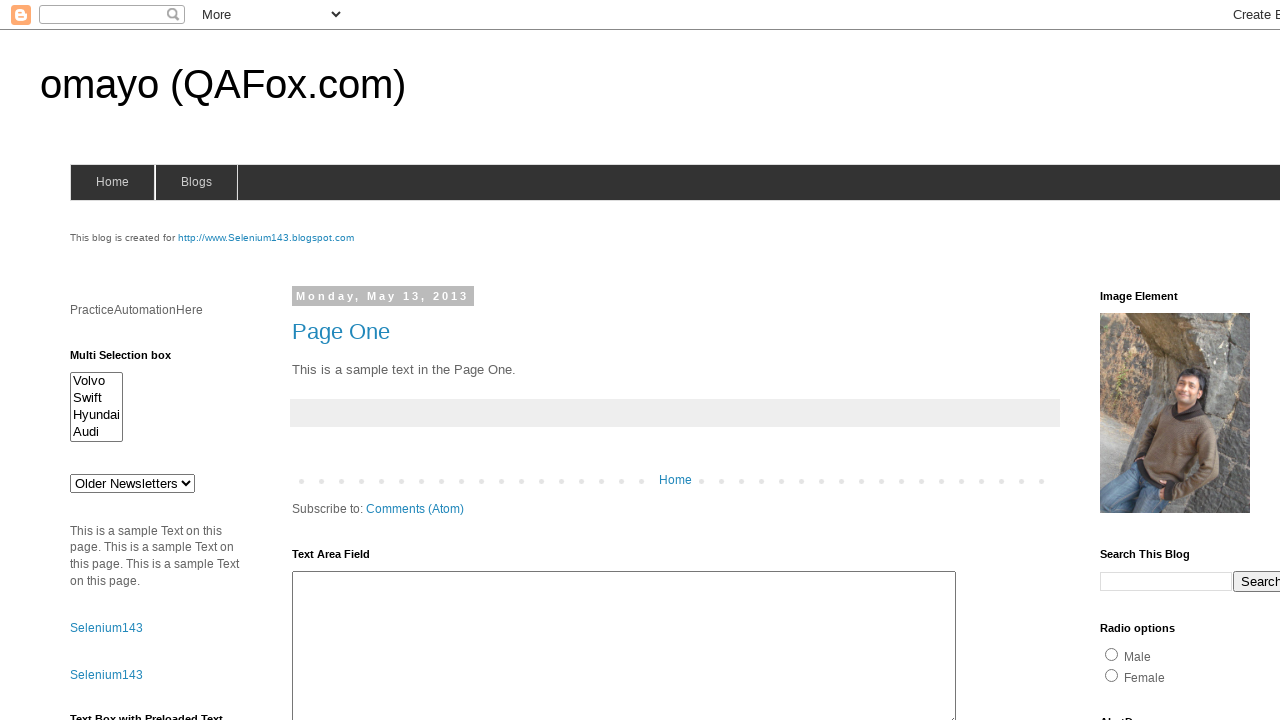

Hovered over the Blogs menu element to trigger hover effect at (196, 182) on #blogsmenu
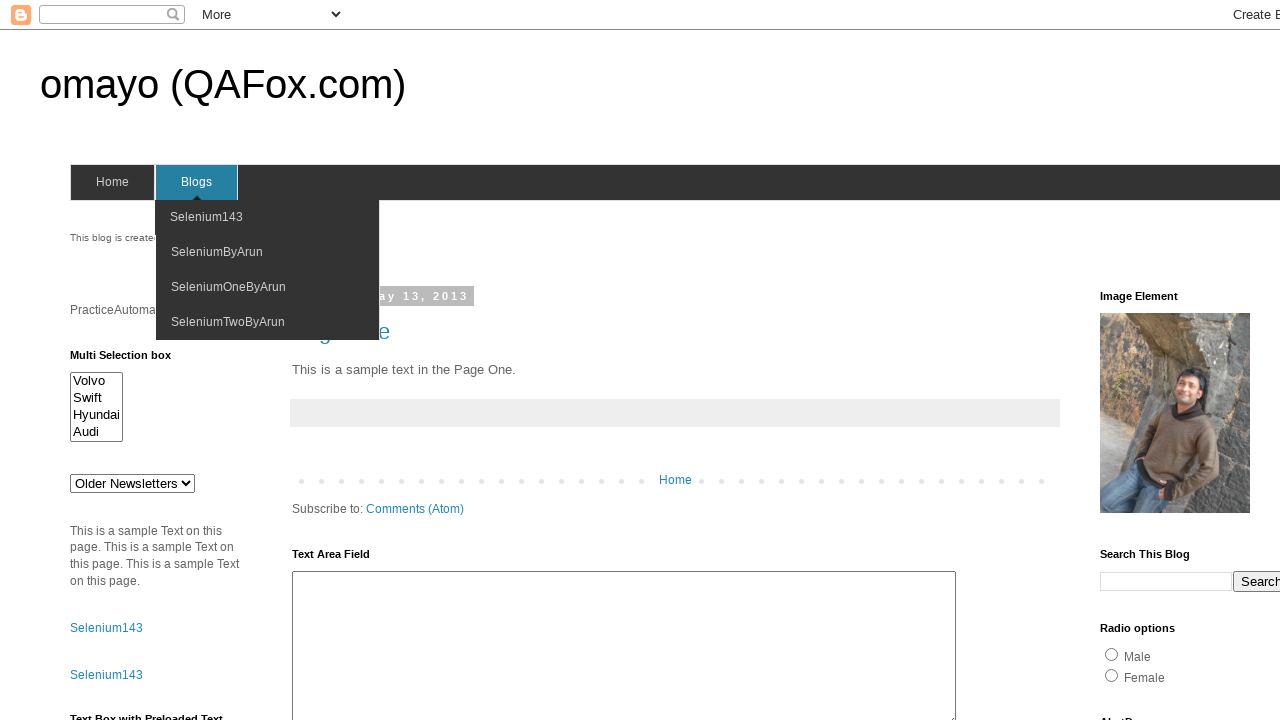

Waited 2000ms to observe the hover effect
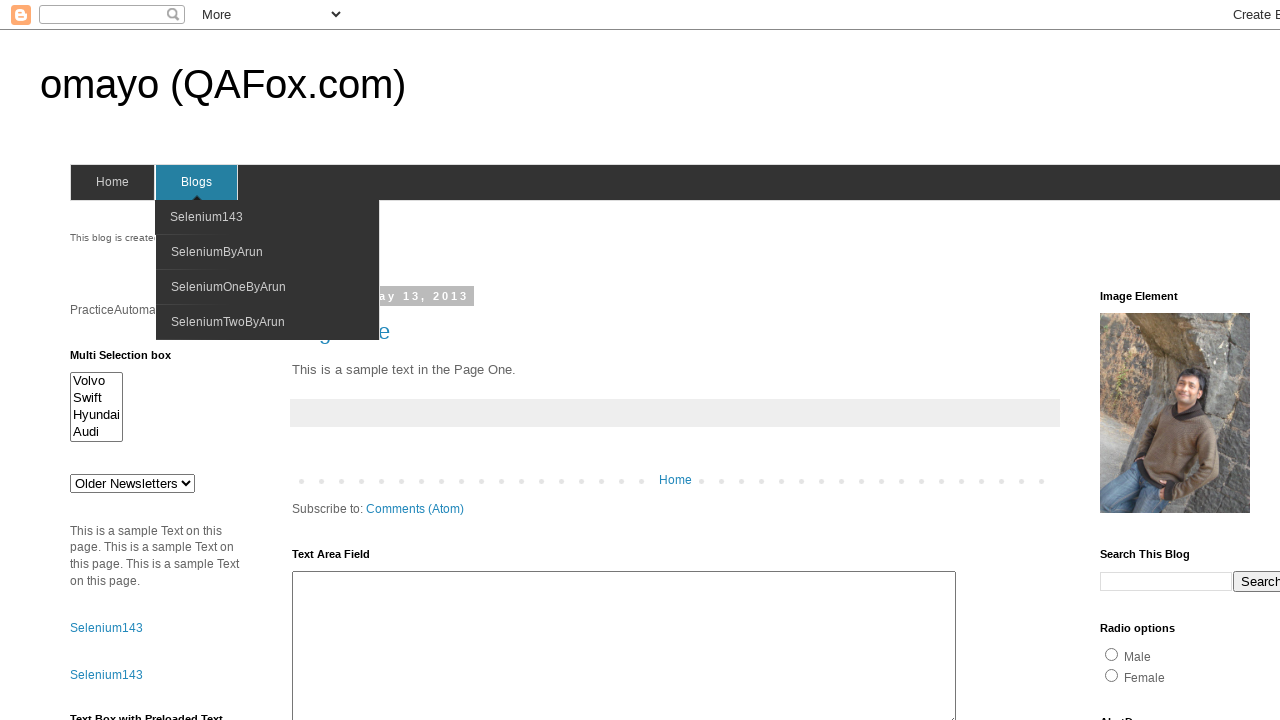

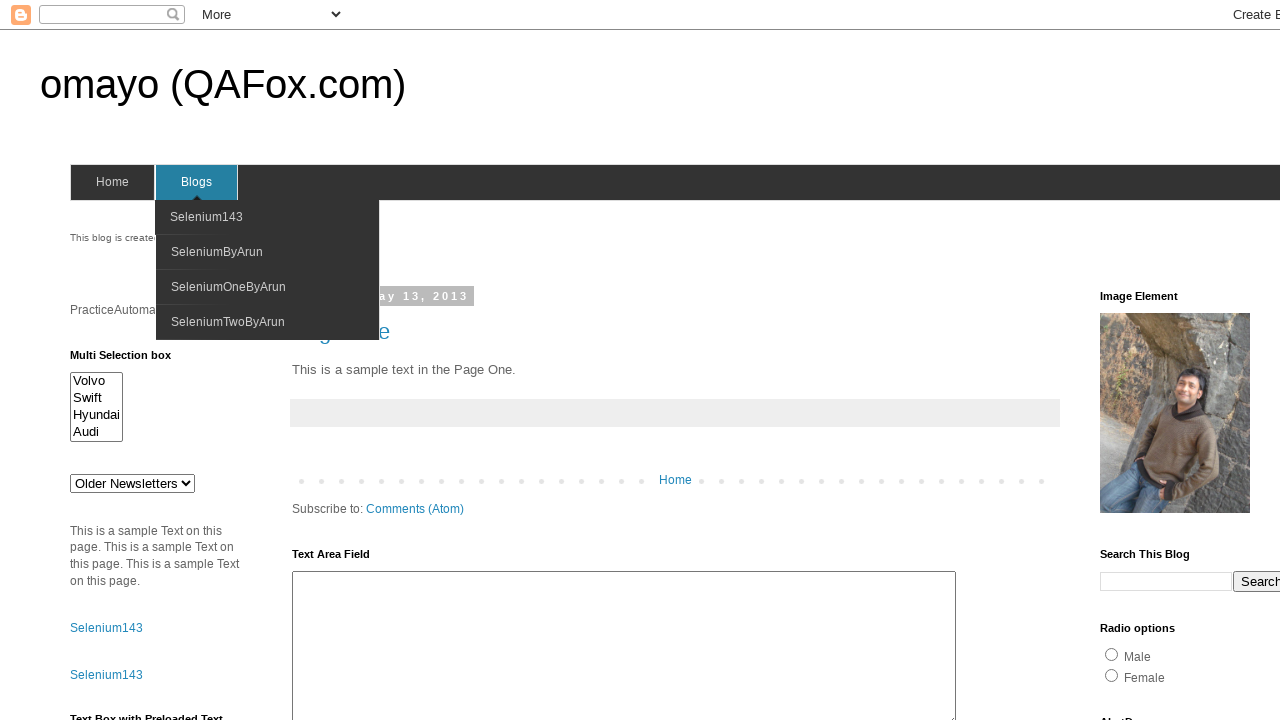